Visits the Playwright homepage and clicks on the Get Started button using a CSS class selector

Starting URL: https://playwright.dev/

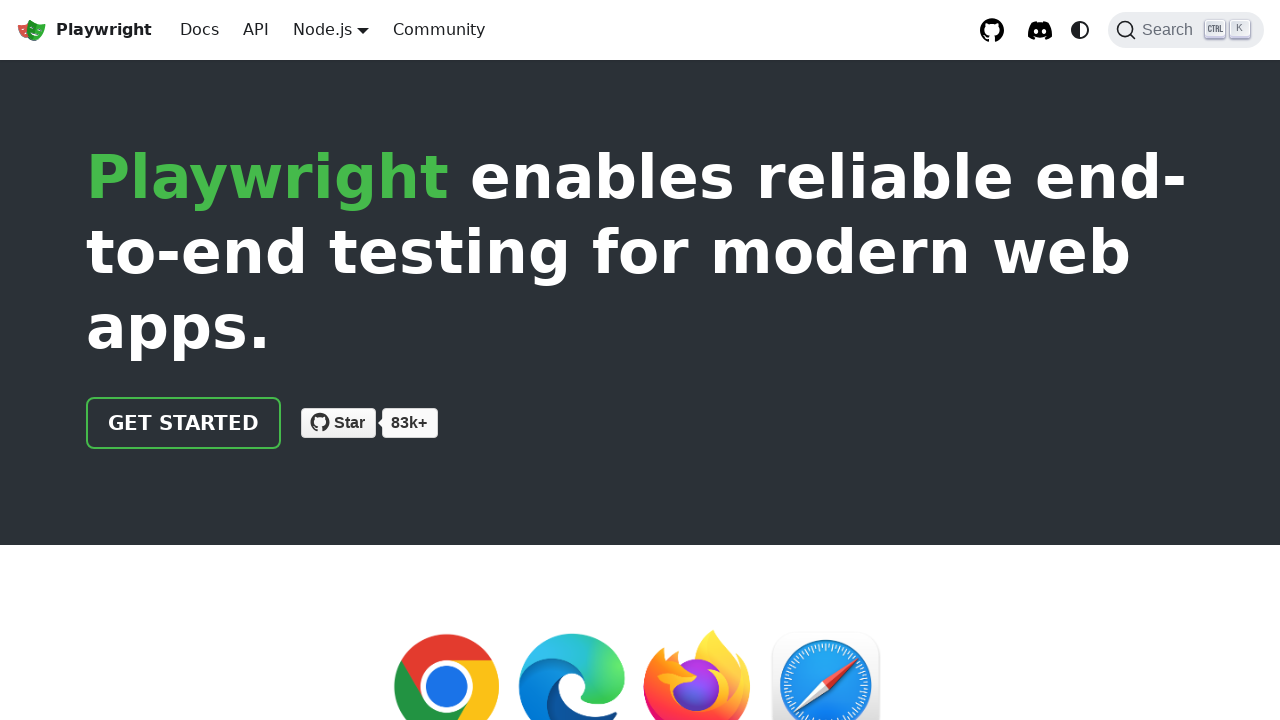

Navigated to Playwright homepage
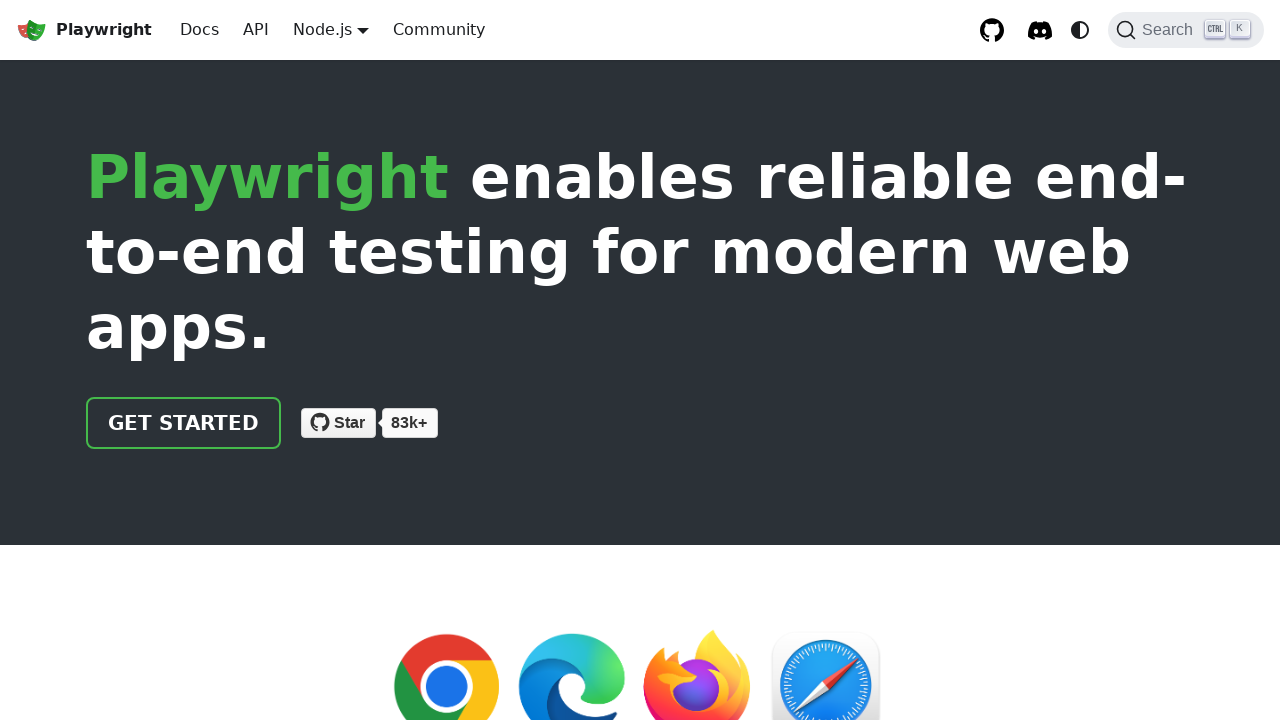

Clicked the Get Started button at (184, 423) on .getStarted_Sjon
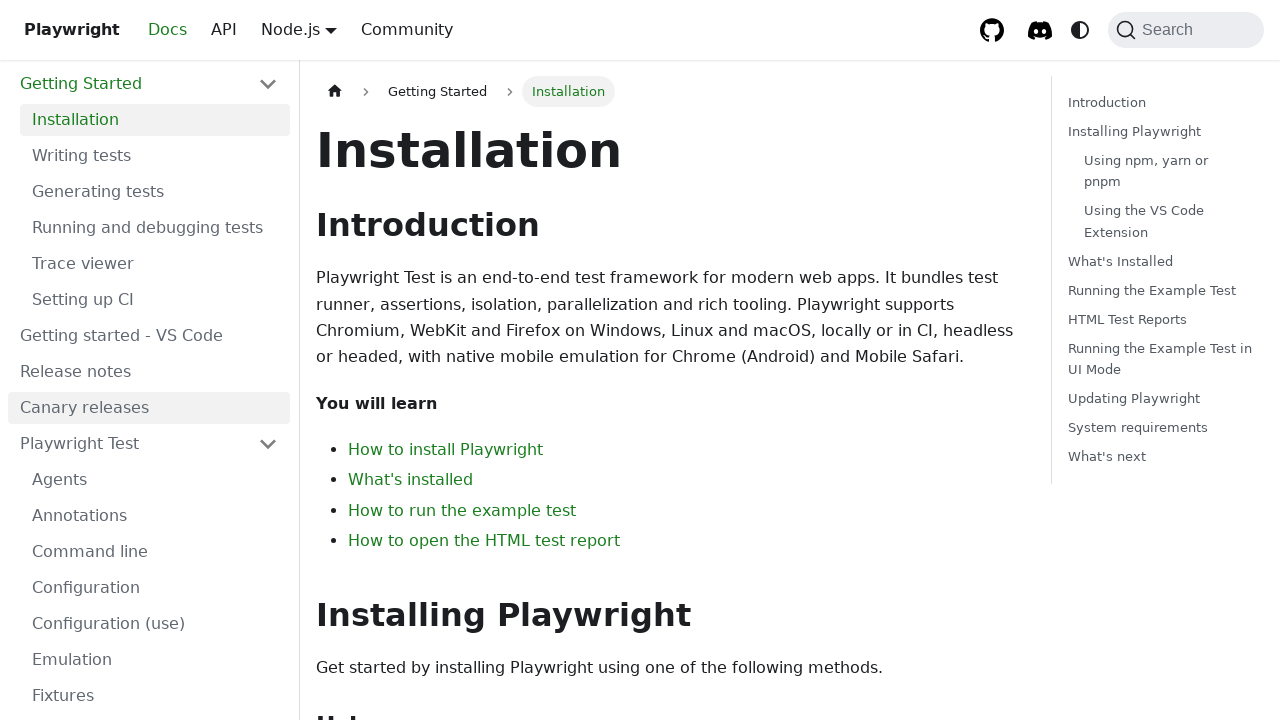

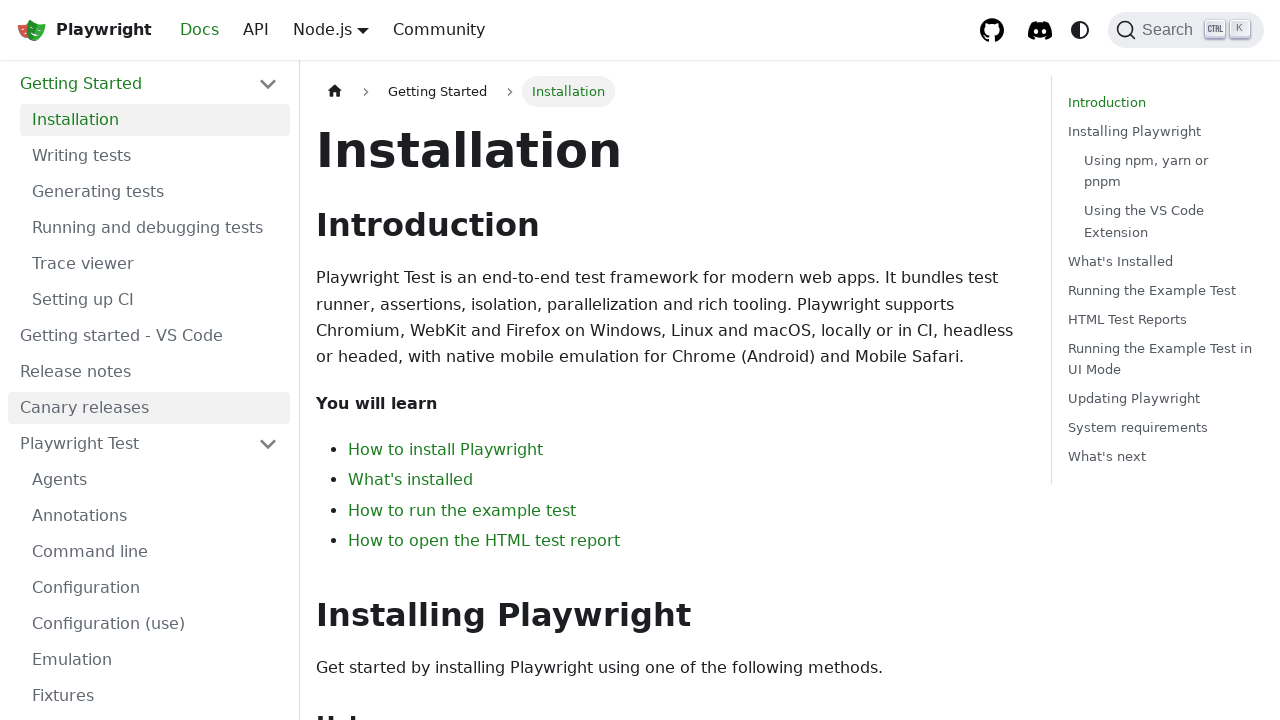